Tests an e-commerce grocery cart workflow by adding specific vegetables (Cucumber, Brocolli, Beetroot) to cart, proceeding to checkout, and applying a promo code

Starting URL: https://rahulshettyacademy.com/seleniumPractise/

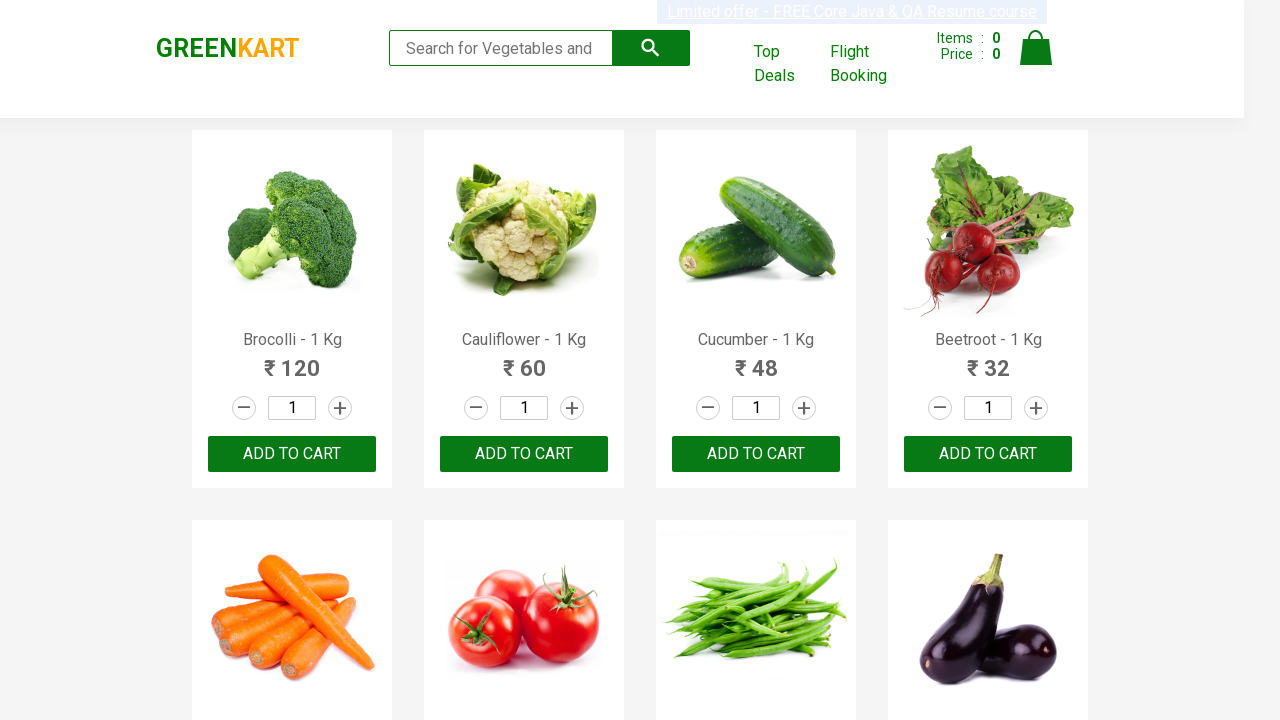

Waited for products to load on the page
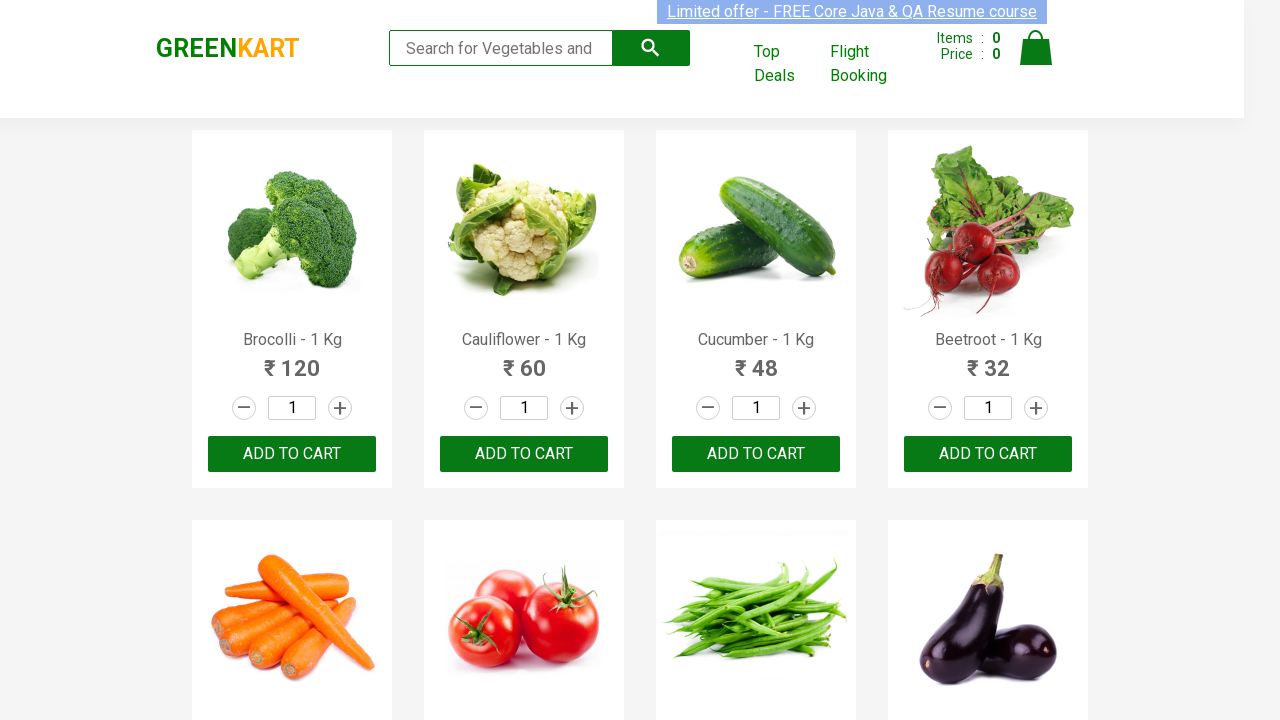

Retrieved all product name elements
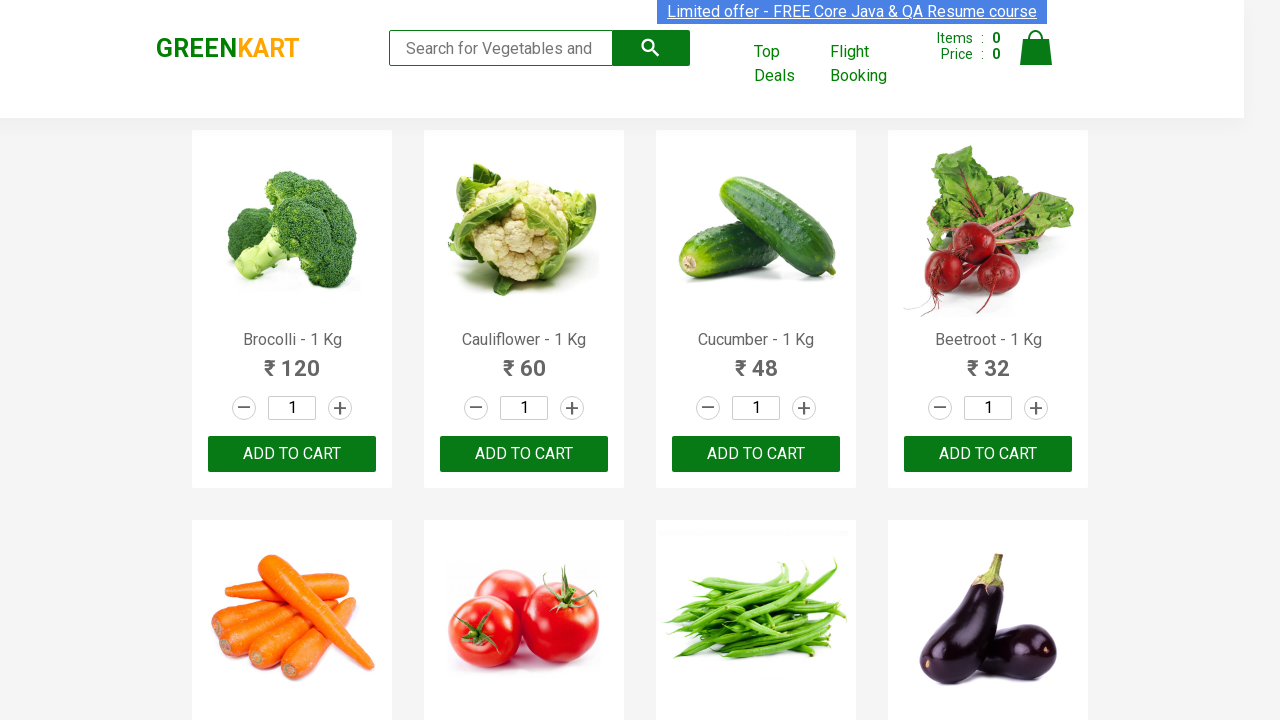

Retrieved all Add to cart buttons
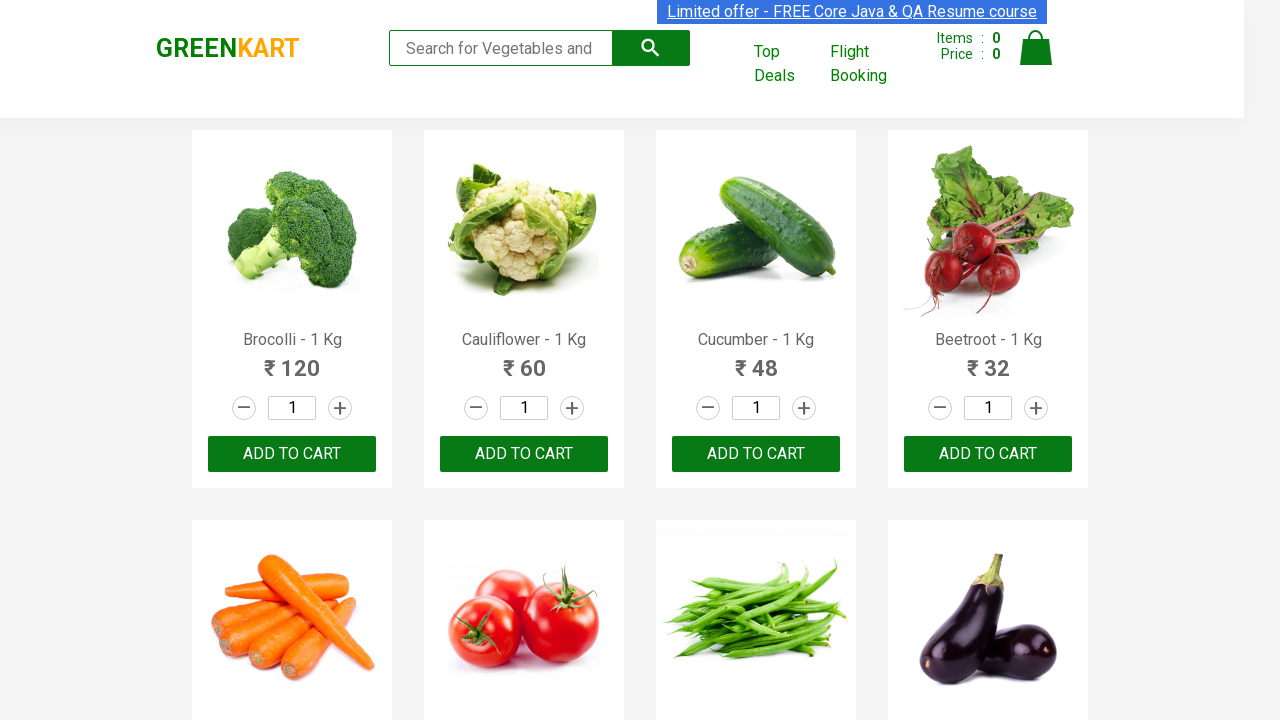

Added Brocolli to cart at (292, 454) on xpath=//div[@class='product-action']/button >> nth=0
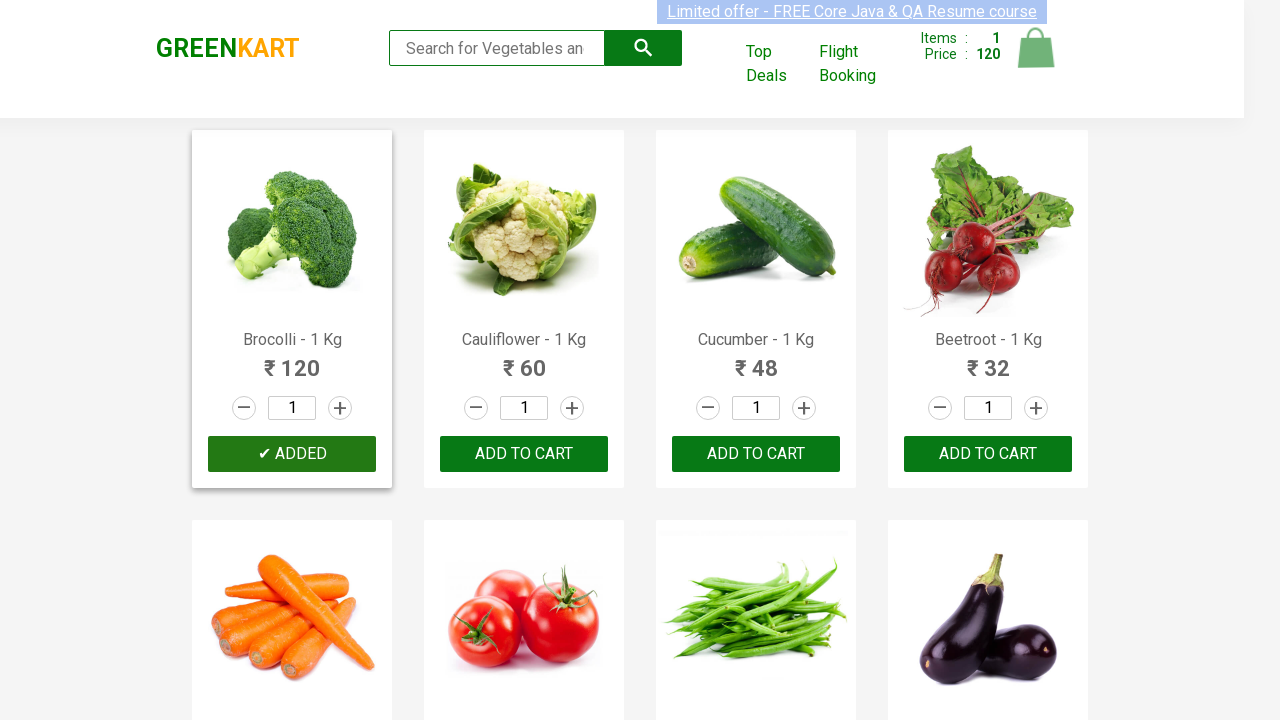

Added Cucumber to cart at (756, 454) on xpath=//div[@class='product-action']/button >> nth=2
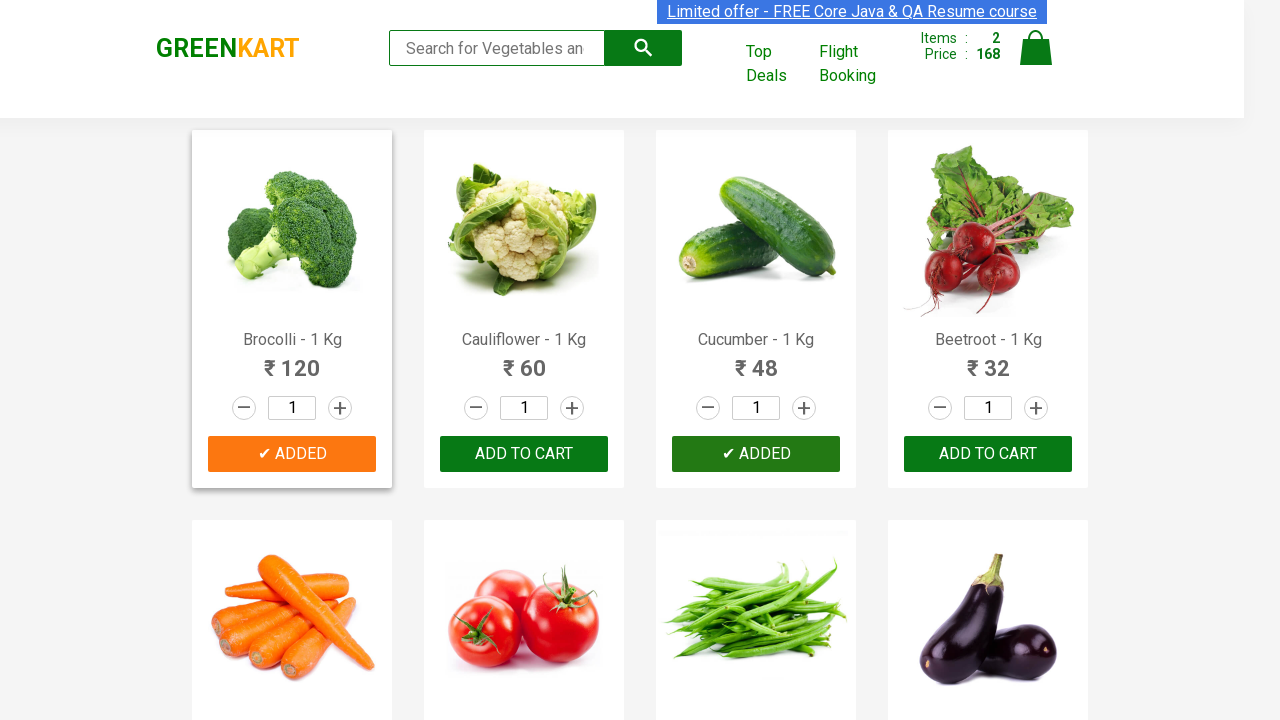

Added Beetroot to cart at (988, 454) on xpath=//div[@class='product-action']/button >> nth=3
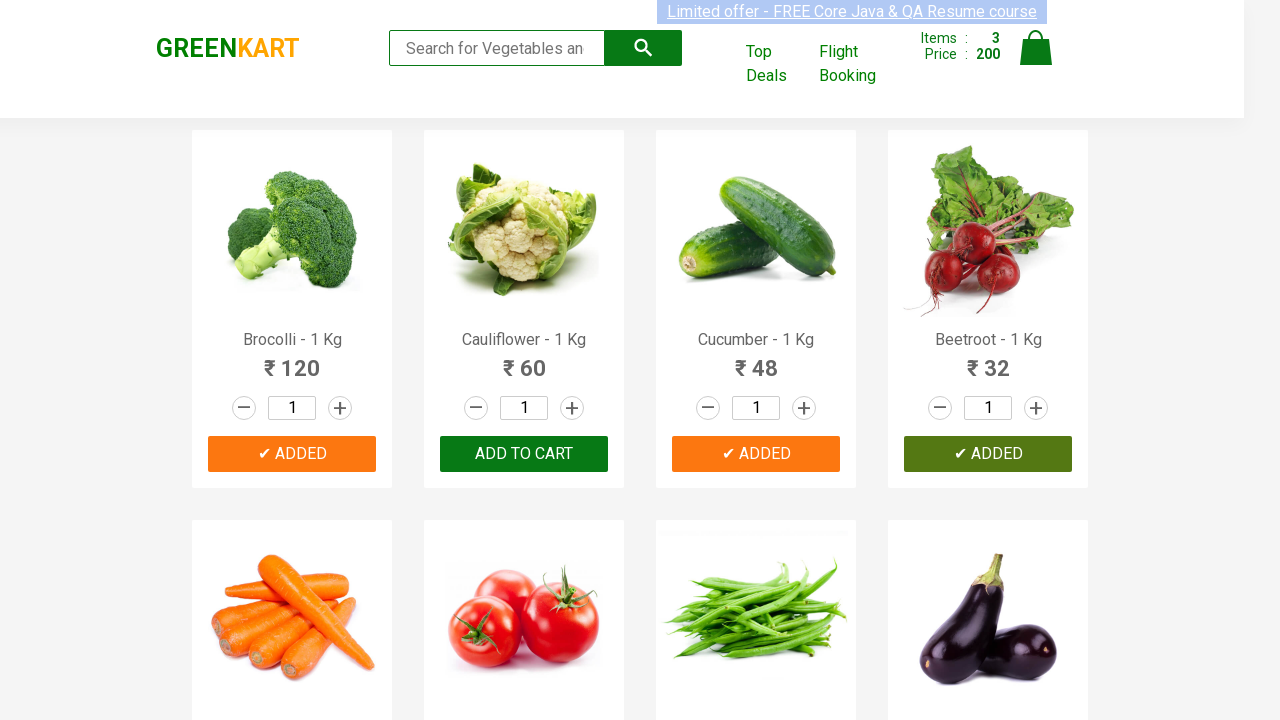

Clicked cart icon to view cart at (1036, 48) on img[alt='Cart']
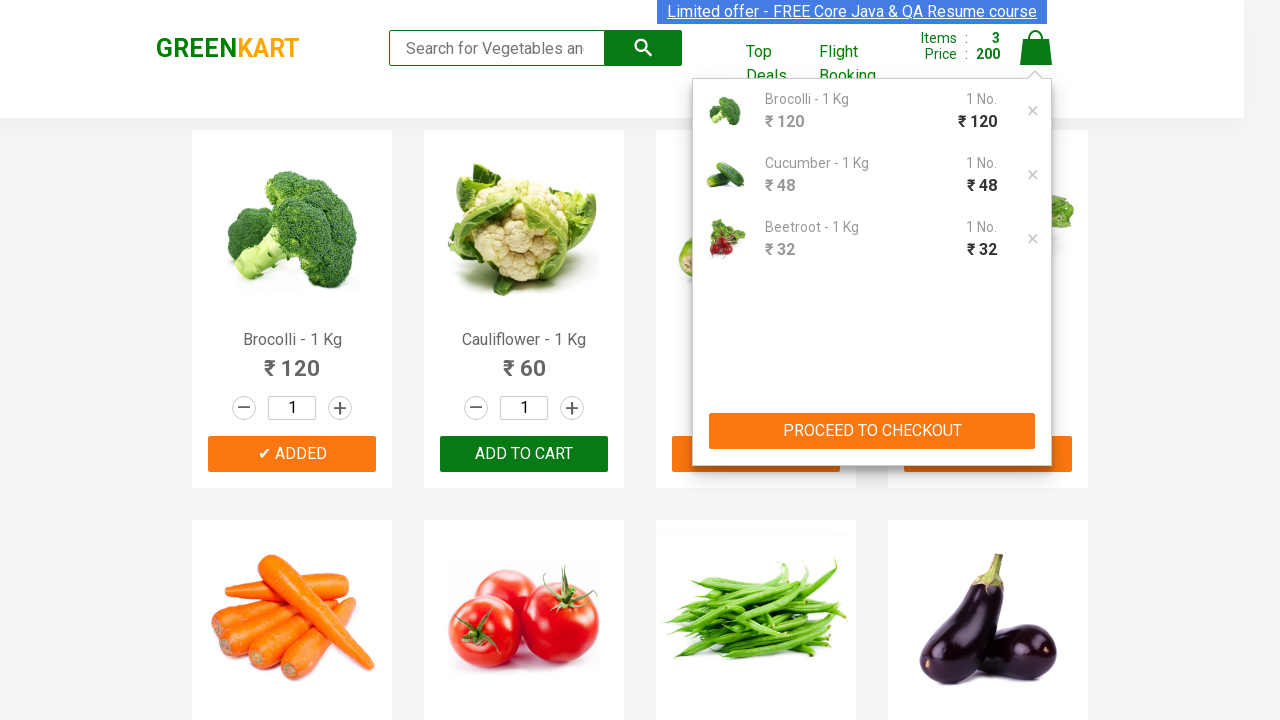

Clicked Proceed to Checkout button at (872, 431) on xpath=//button[contains(text(),'PROCEED TO CHECKOUT')]
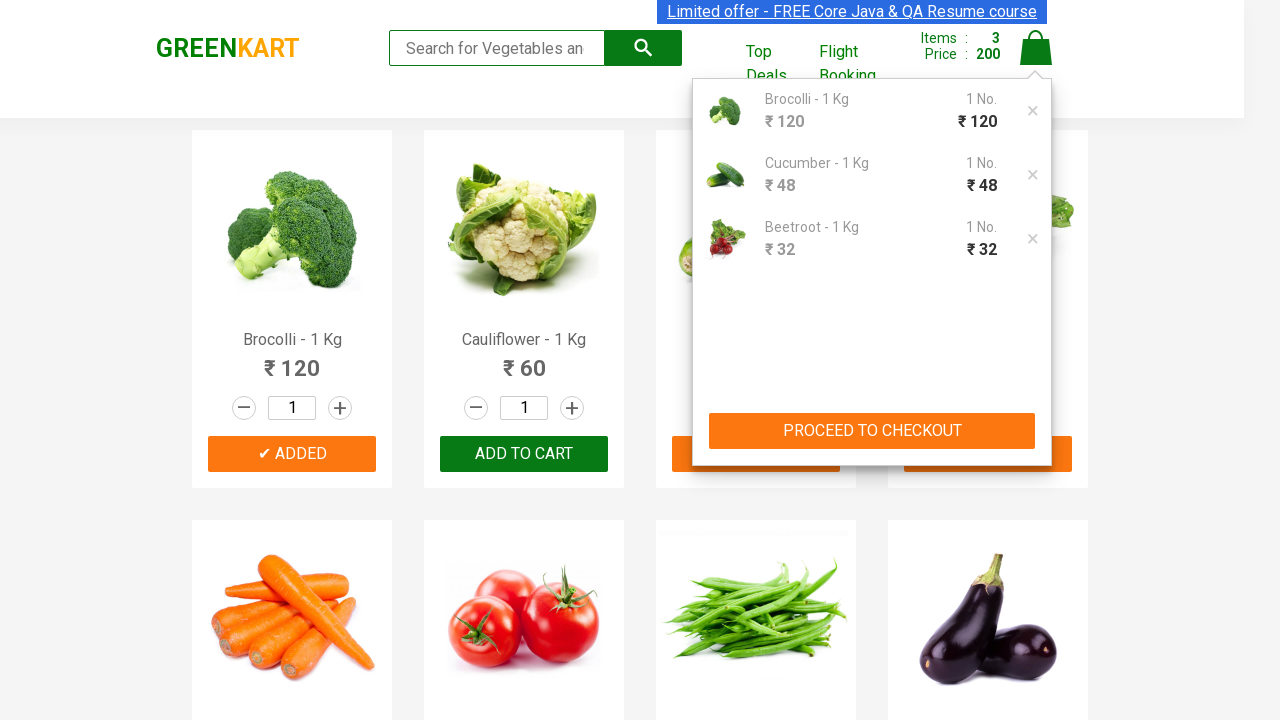

Promo code input field is now visible
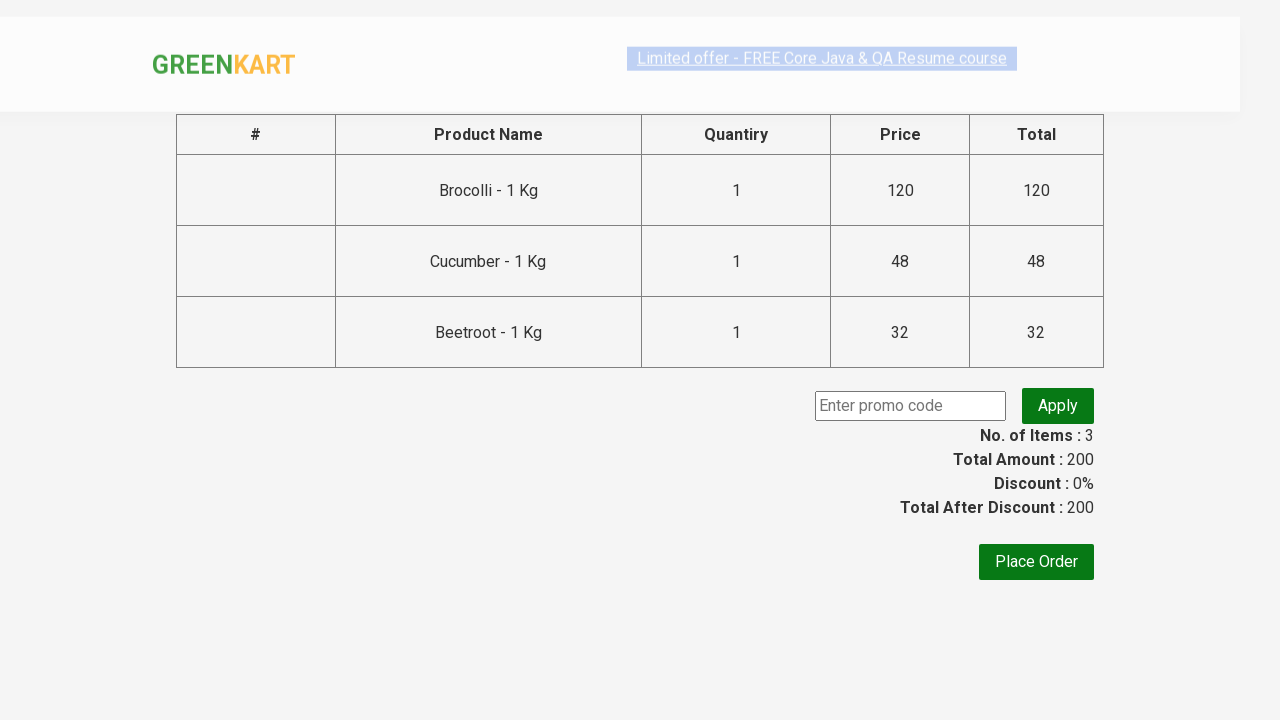

Entered promo code 'rahulshettyacademy' in the input field on input.promoCode
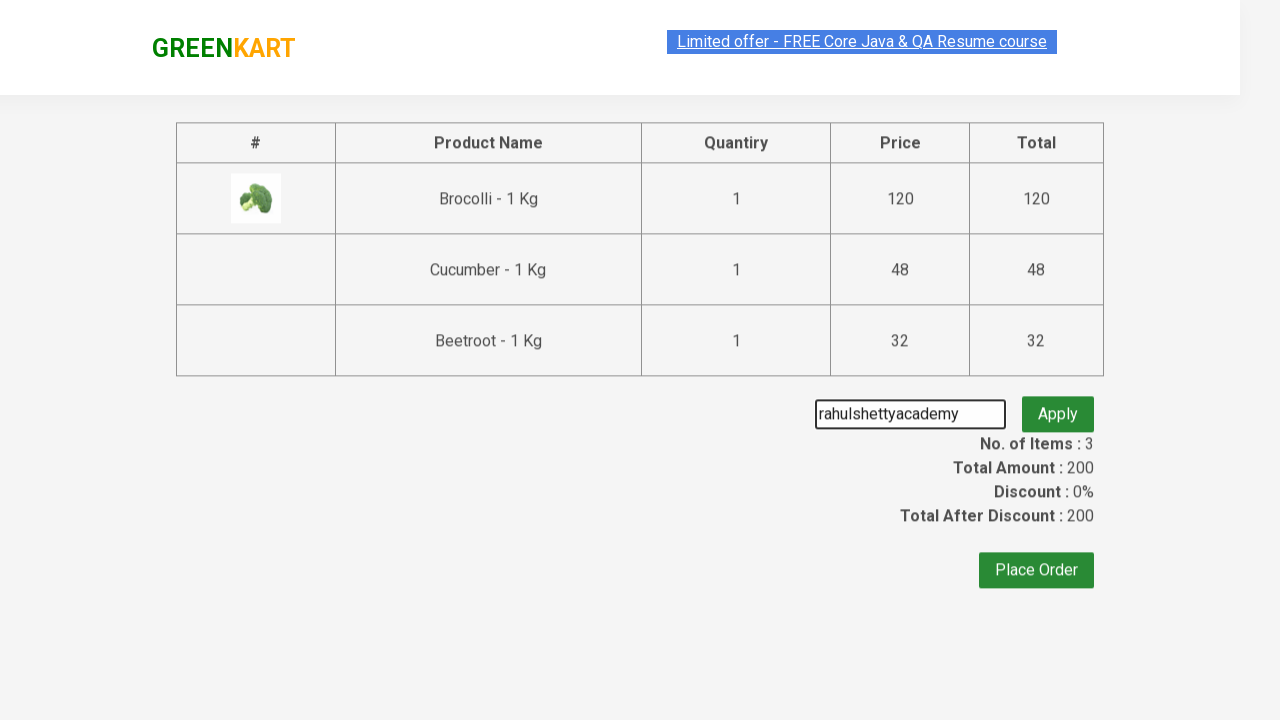

Clicked Apply promo button at (1058, 406) on button.promoBtn
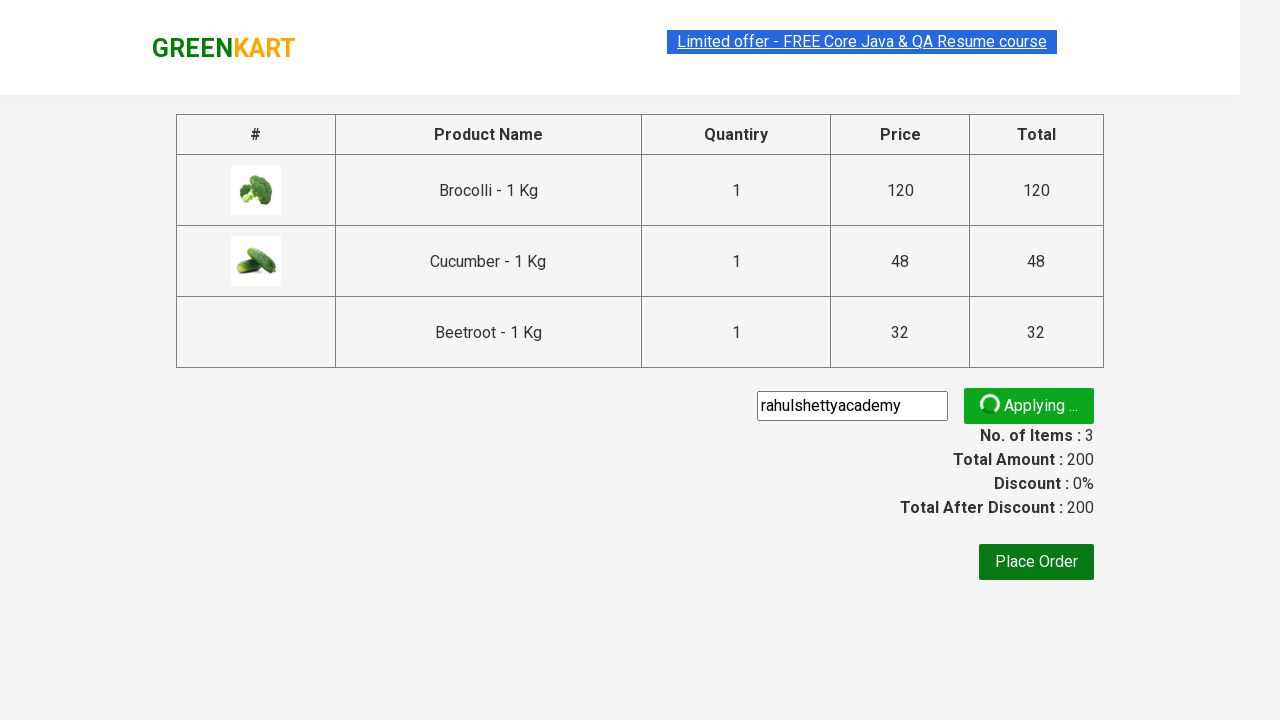

Promo code successfully applied and confirmation message displayed
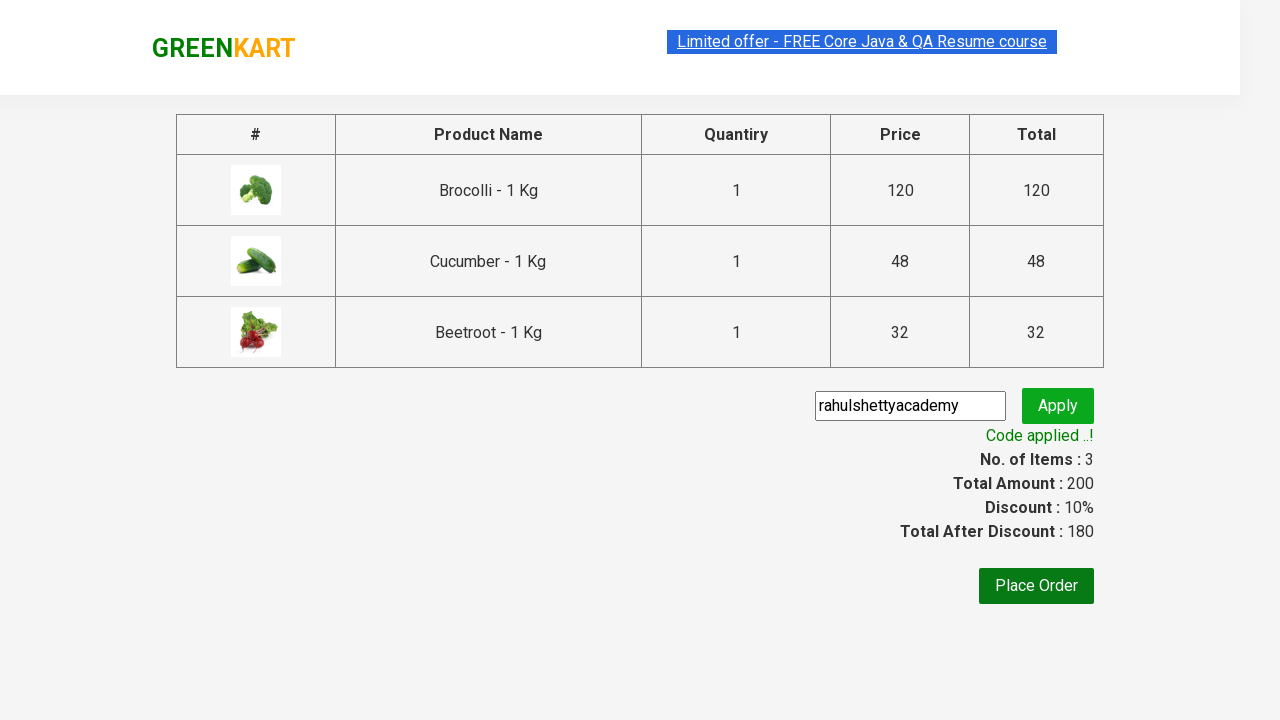

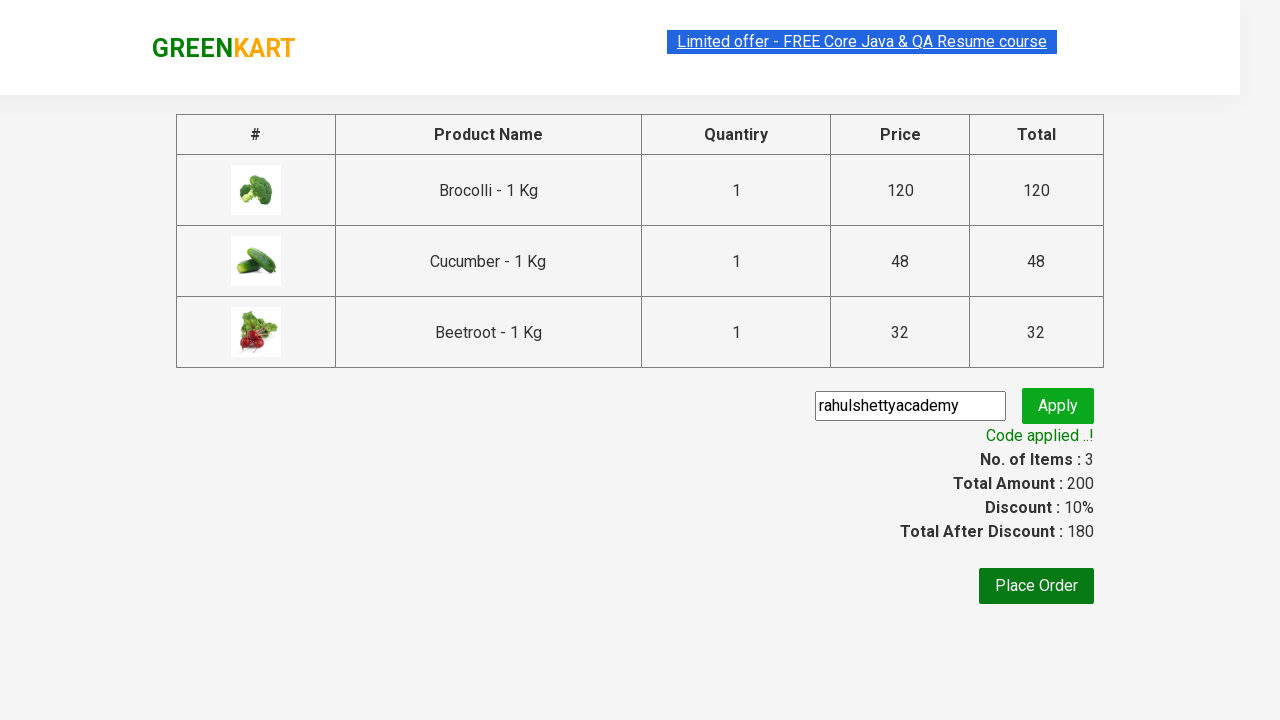